Tests web table functionality by verifying the table structure exists and contains expected rows and columns on a practice page

Starting URL: http://qaclickacademy.com/practice.php

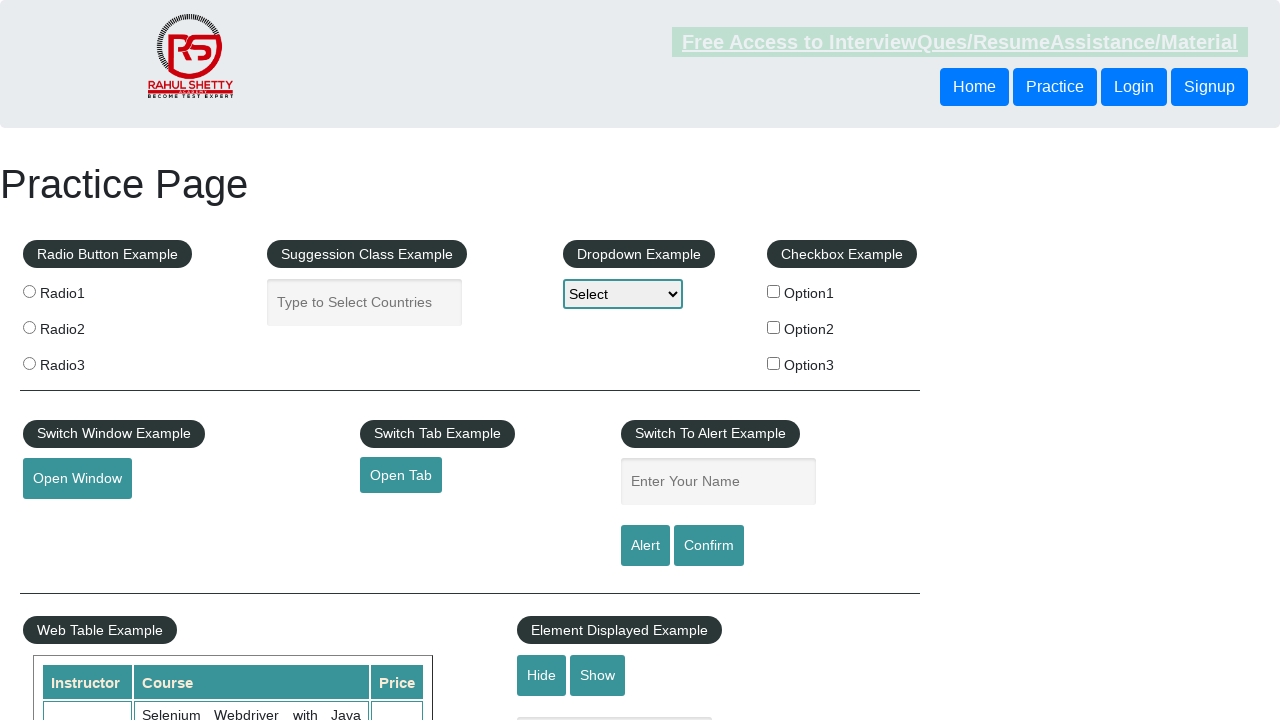

Waited for product table (#product) to be present
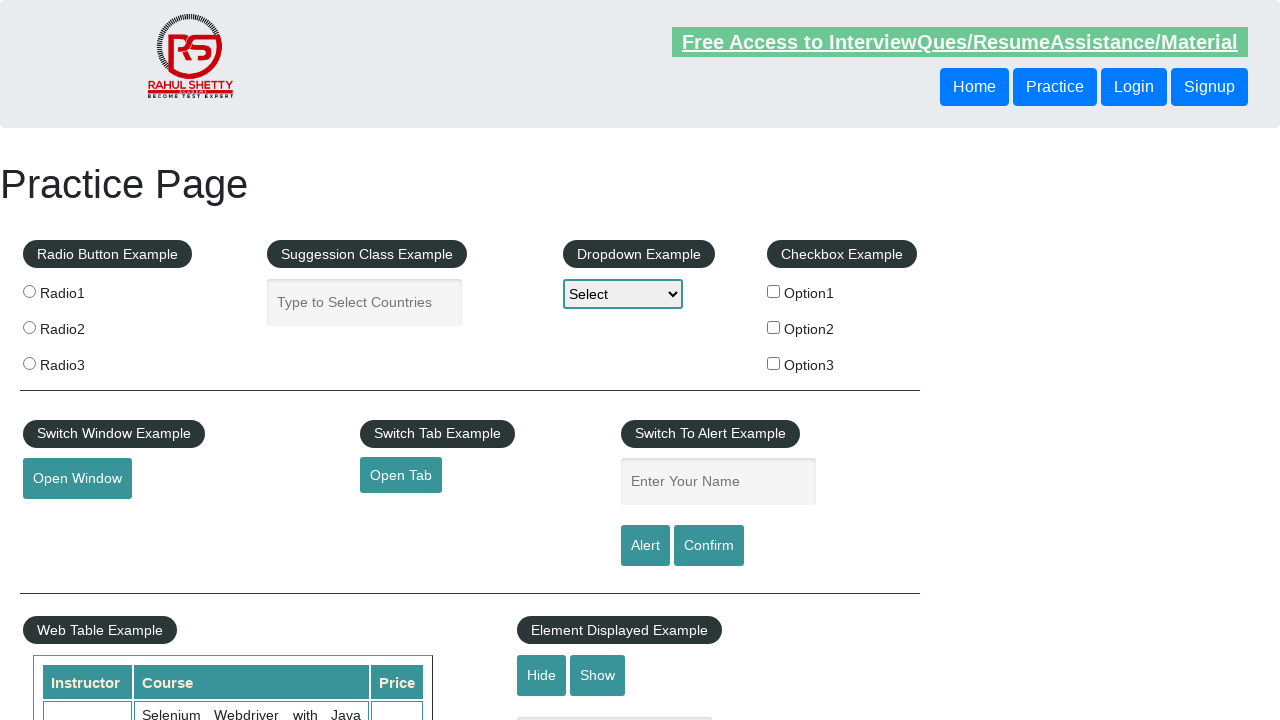

Located the product table element
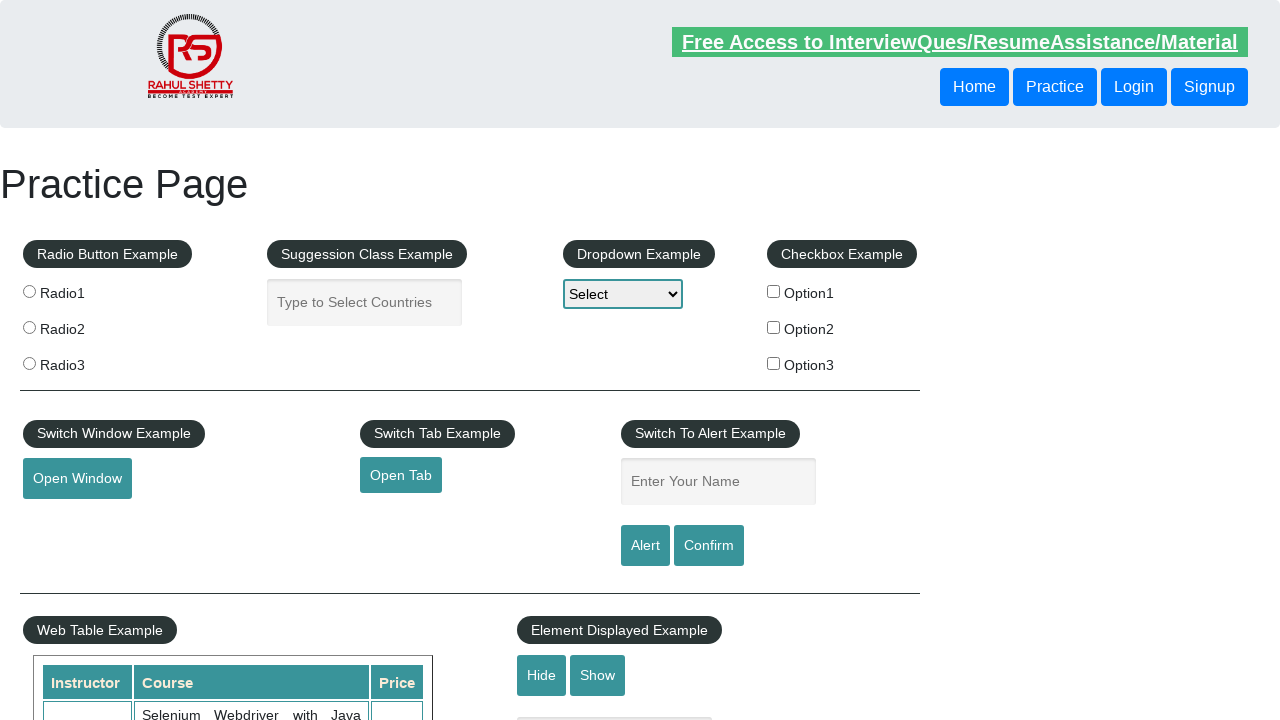

Located all table rows within the product table
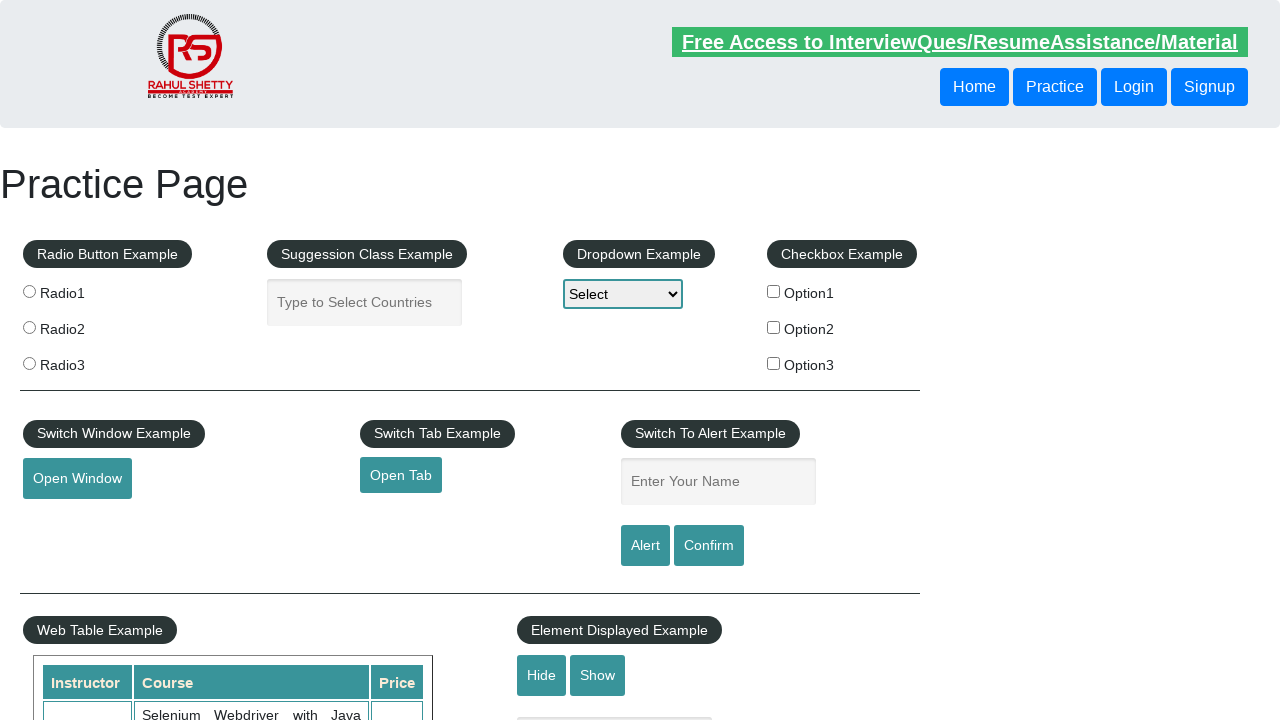

Waited for the first table row (header) to be visible
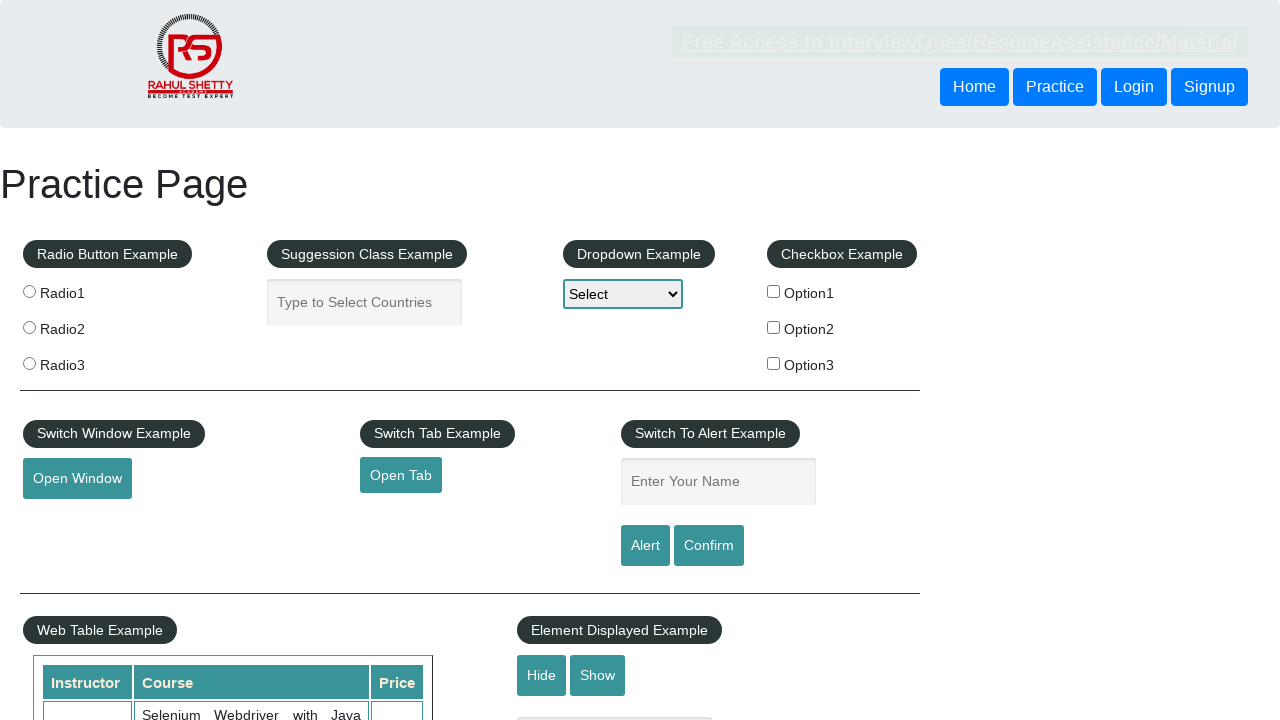

Located all table data cells in the second data row (index 2)
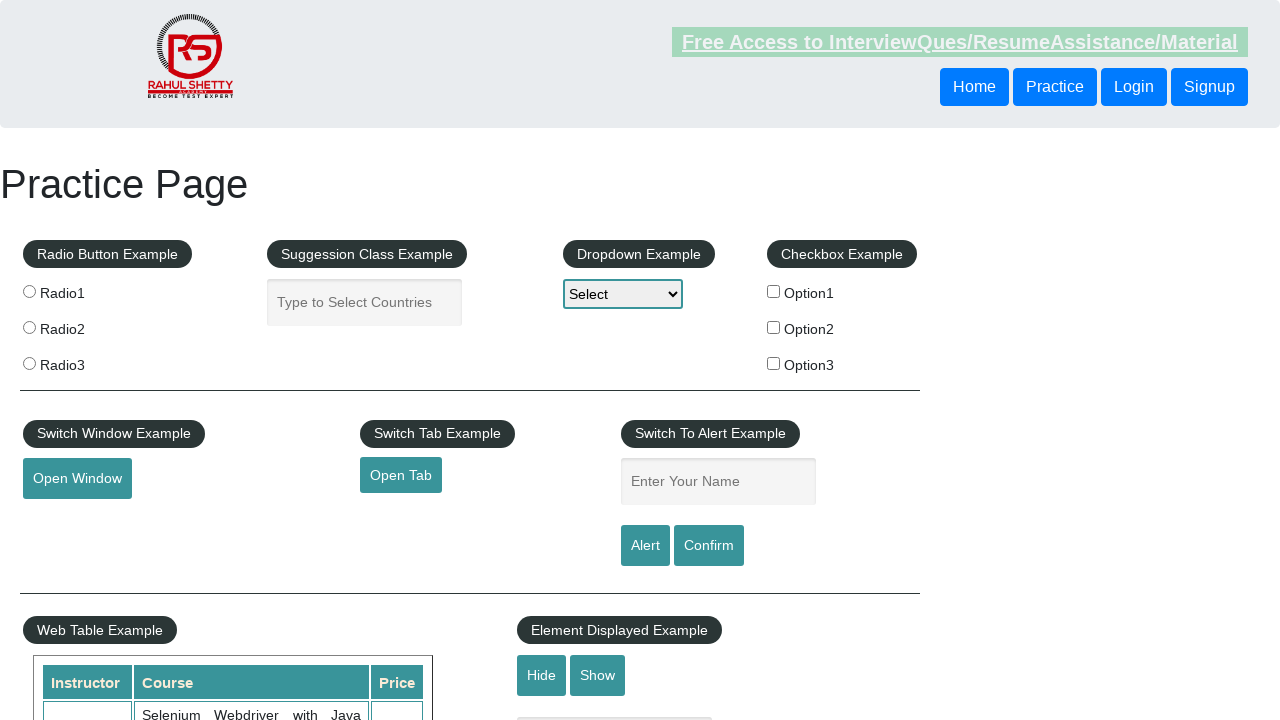

Waited for the first cell in the second data row to be visible
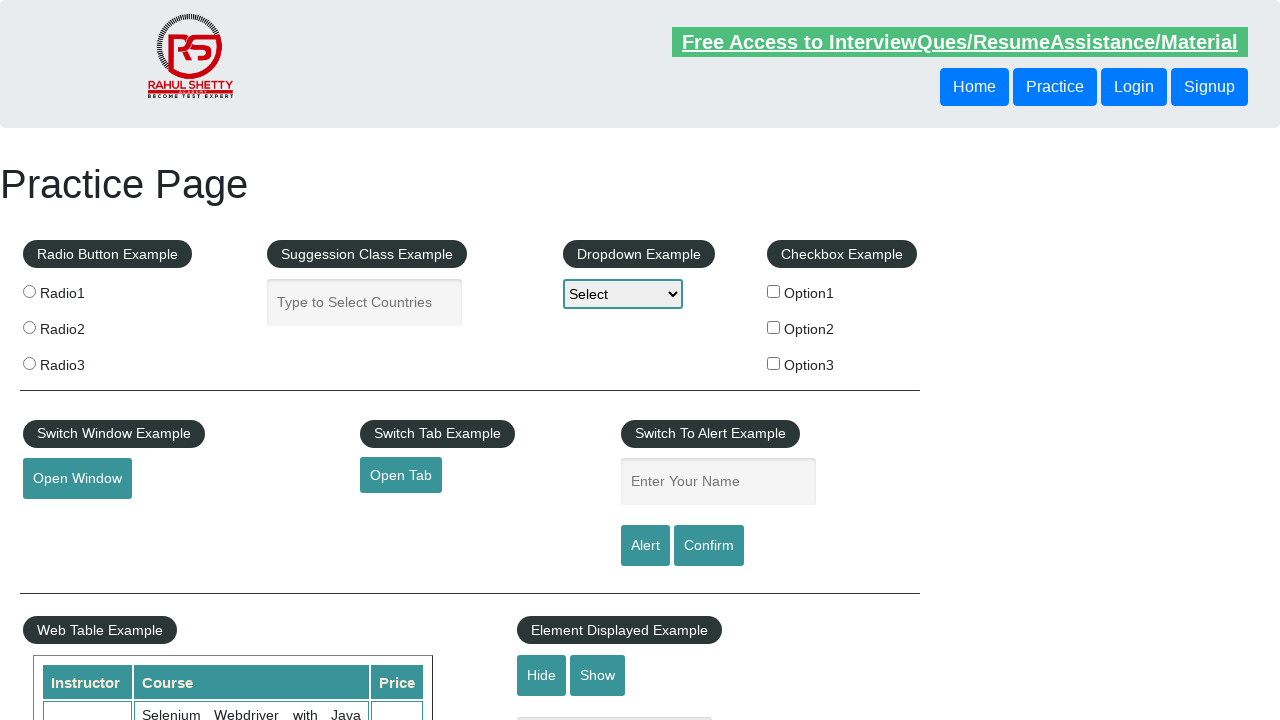

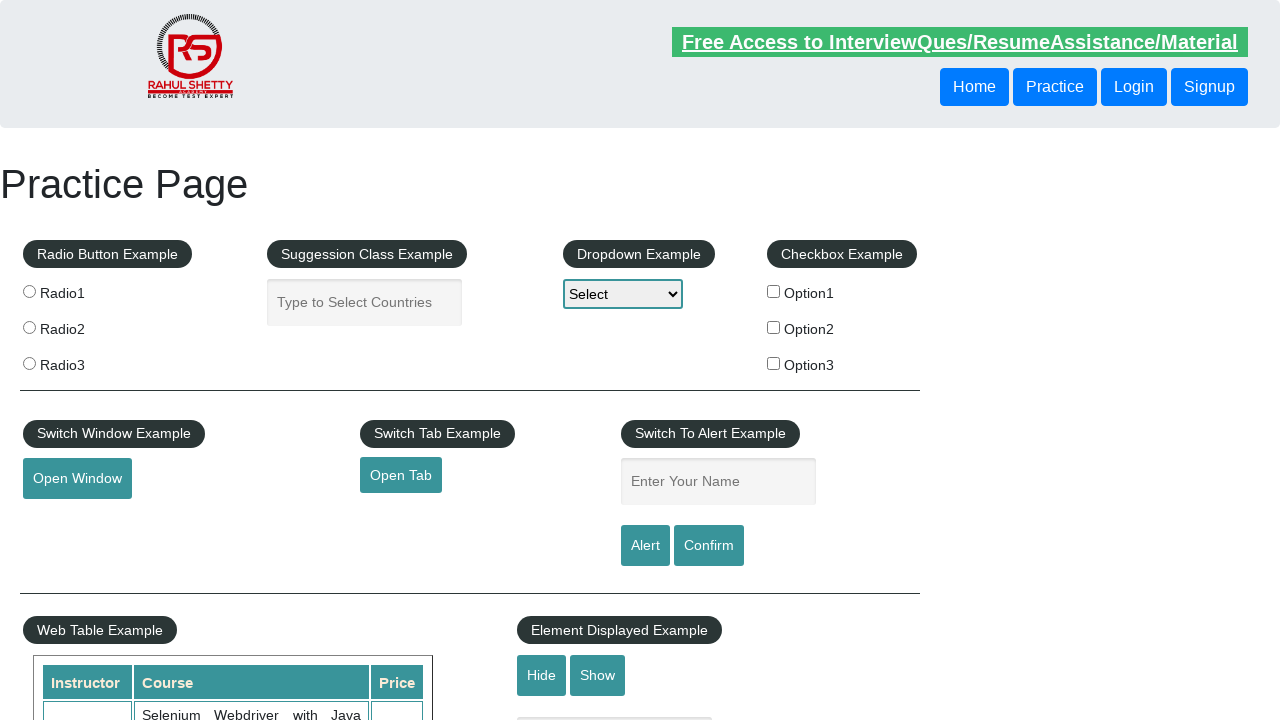